Tests iframe interaction by switching to a frame and clicking a button inside it

Starting URL: https://www.leafground.com/frame.xhtml

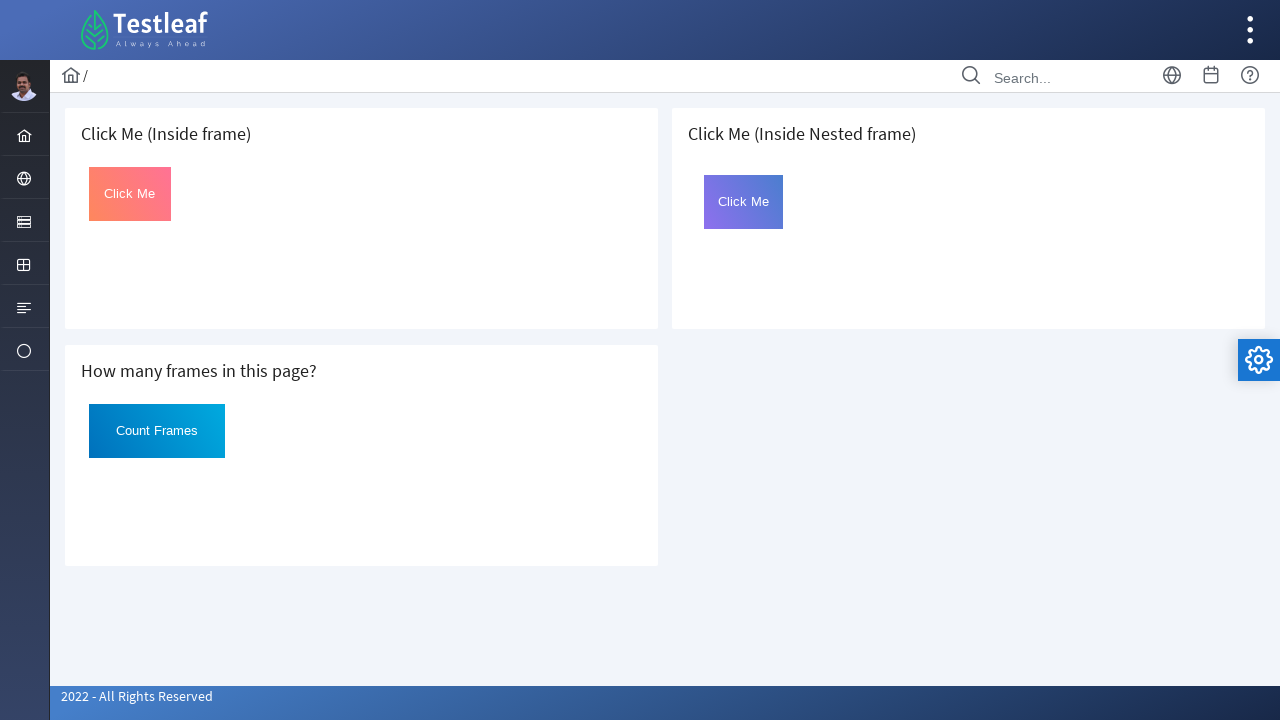

Located the first iframe on the page
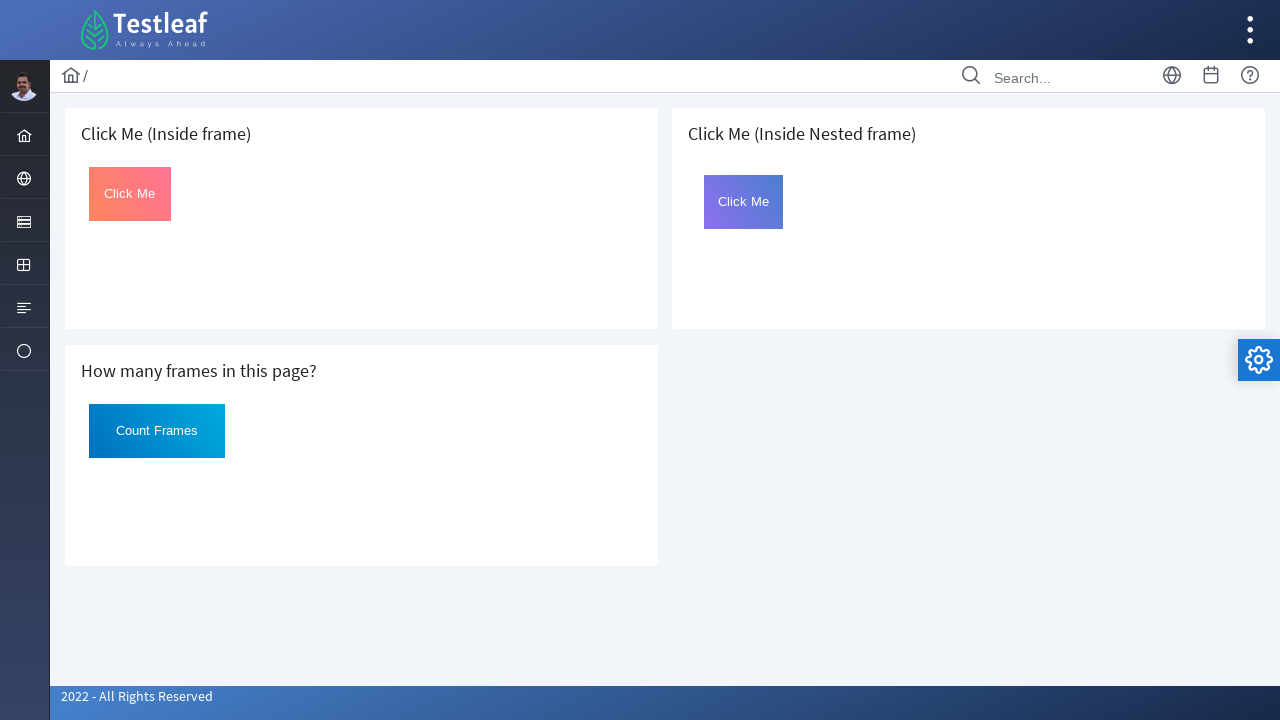

Clicked 'Click Me' button inside the iframe at (130, 194) on iframe >> nth=0 >> internal:control=enter-frame >> xpath=//button[text()='Click 
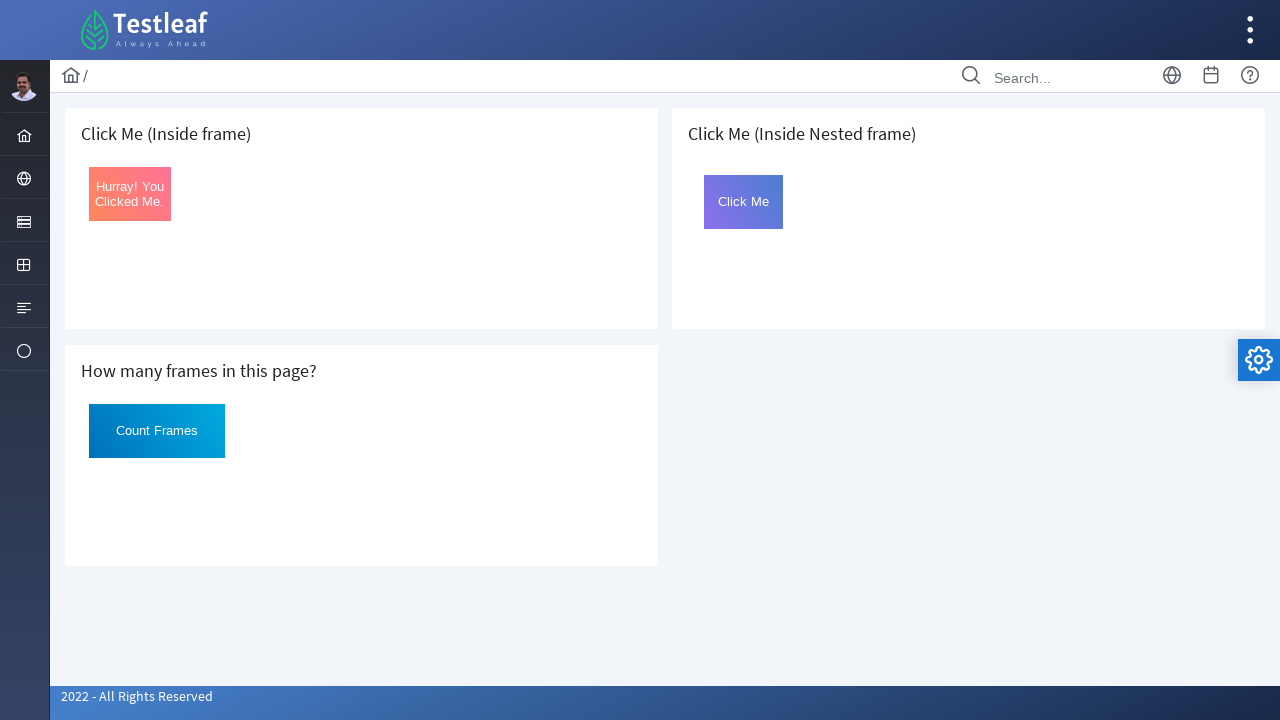

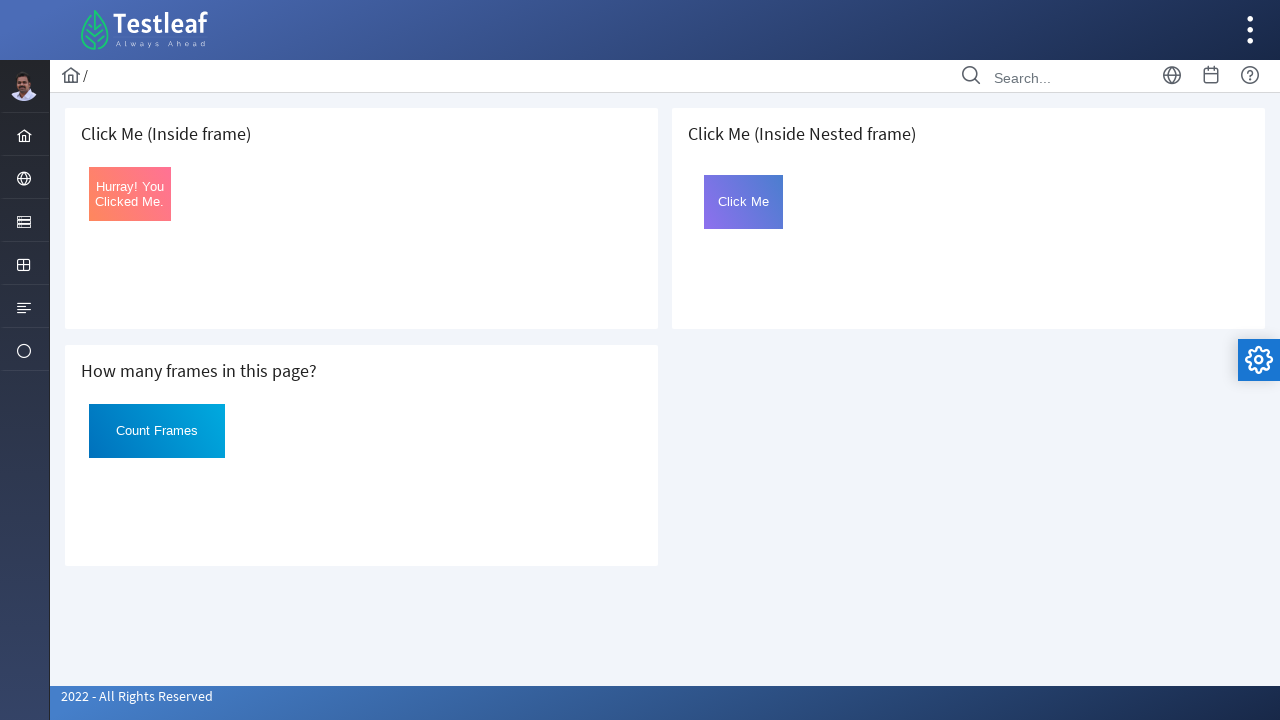